Tests pressing multiple keys in sequence and verifies the result updates accordingly

Starting URL: https://the-internet.herokuapp.com/key_presses

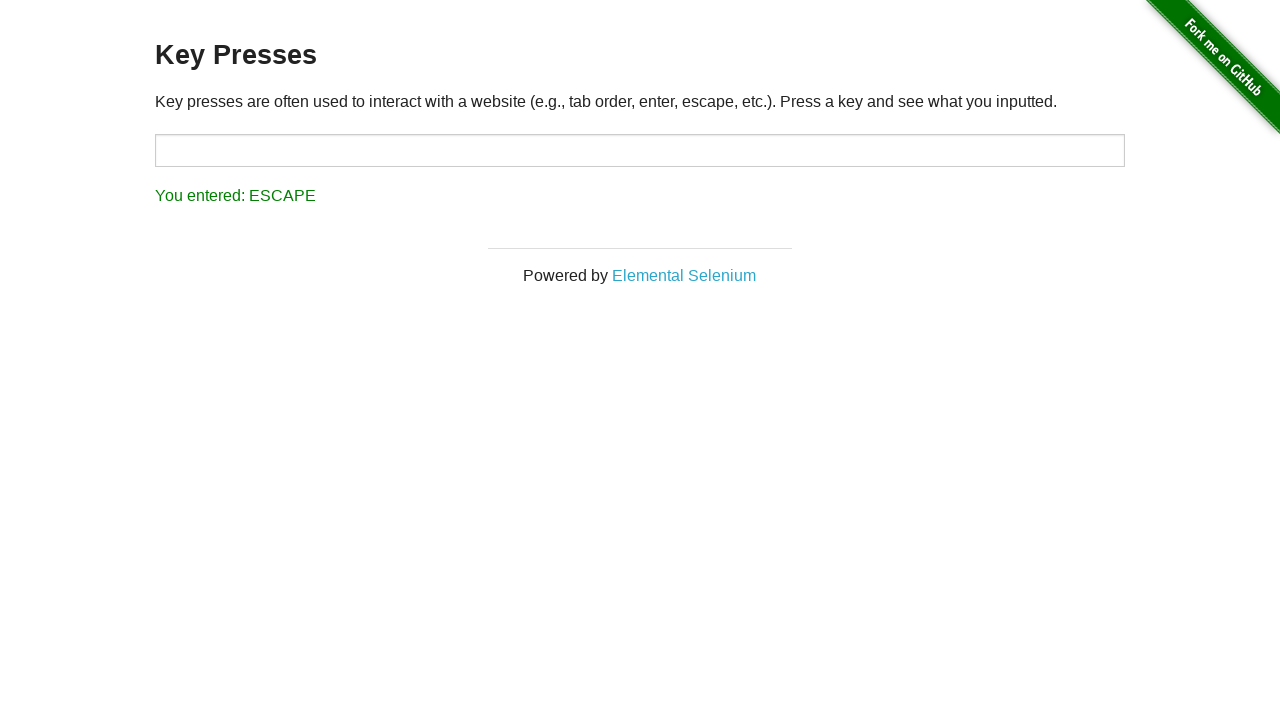

Pressed Shift key in target field on #target
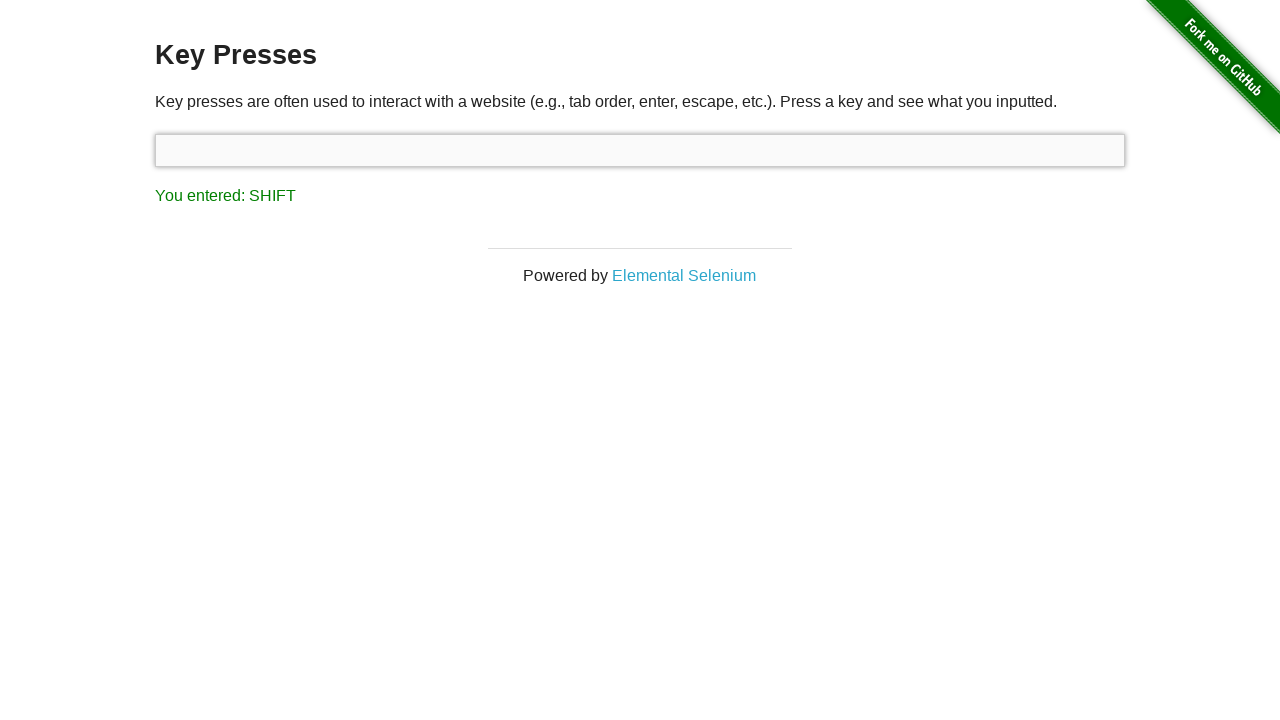

Pressed Alt key in target field on #target
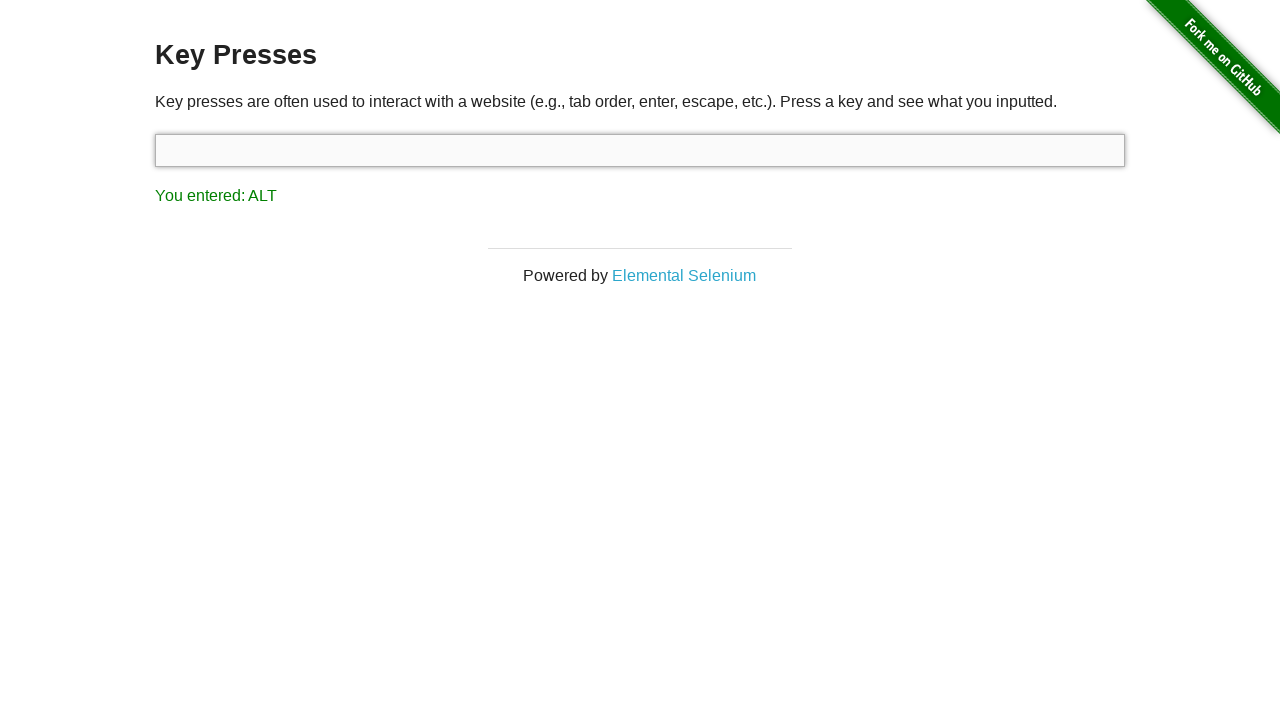

Pressed ArrowLeft key in target field on #target
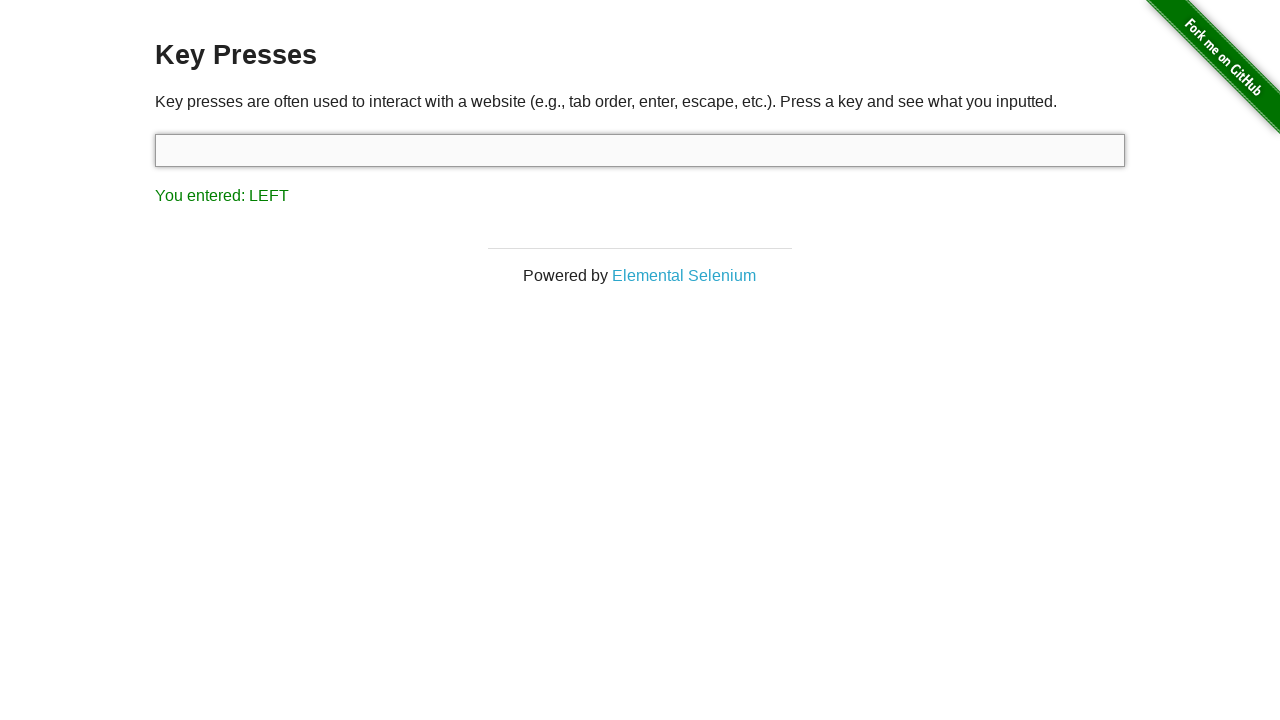

Pressed ArrowUp key in target field on #target
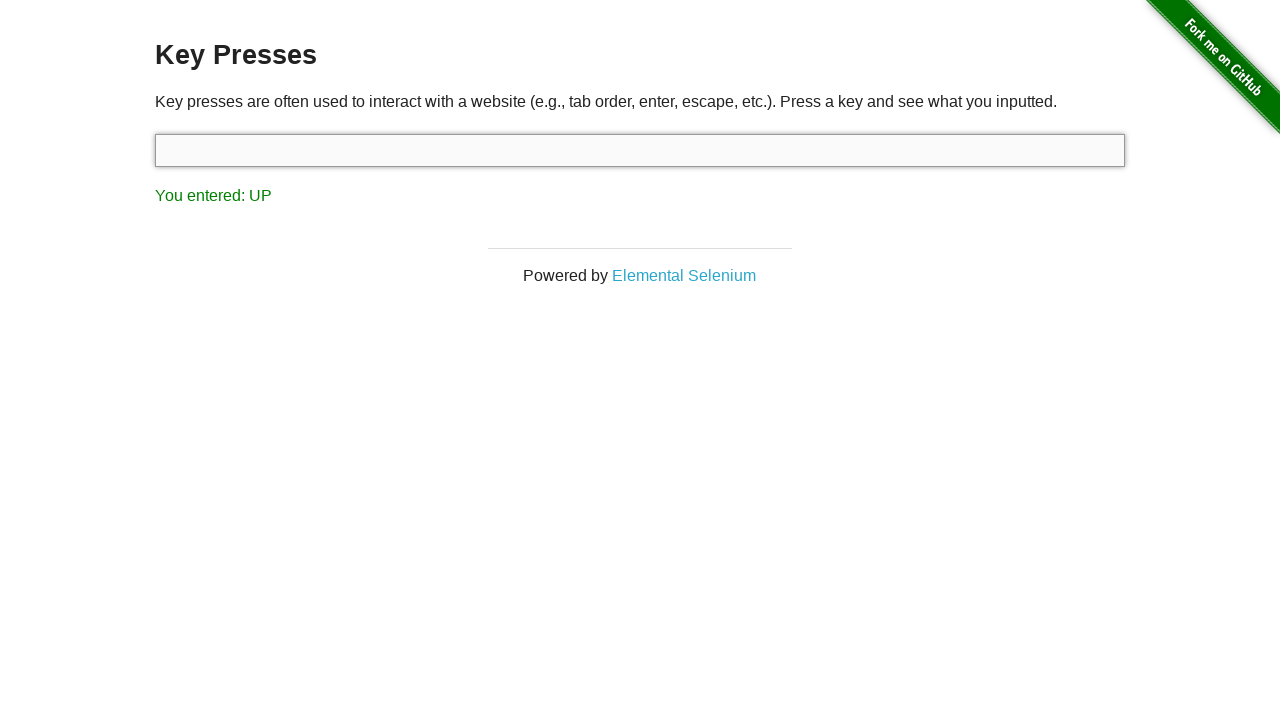

Retrieved result text from page
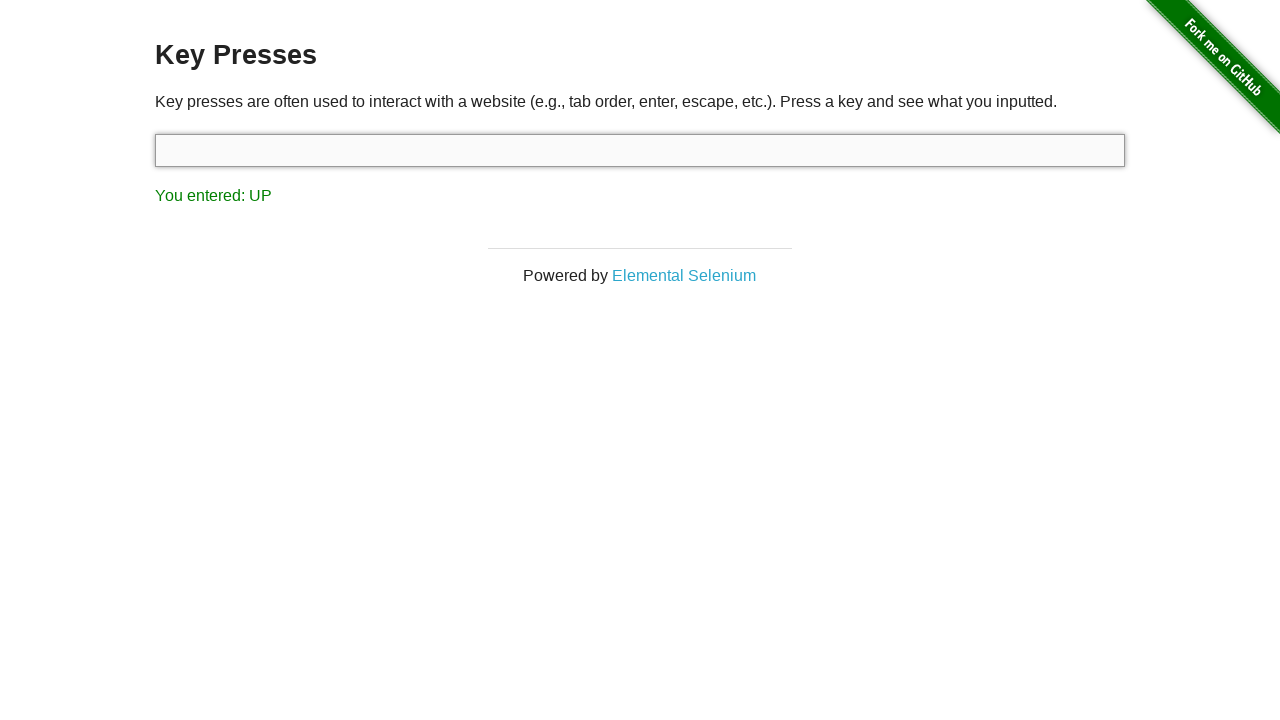

Verified that at least one key was registered (result is not 'No keys were entered.')
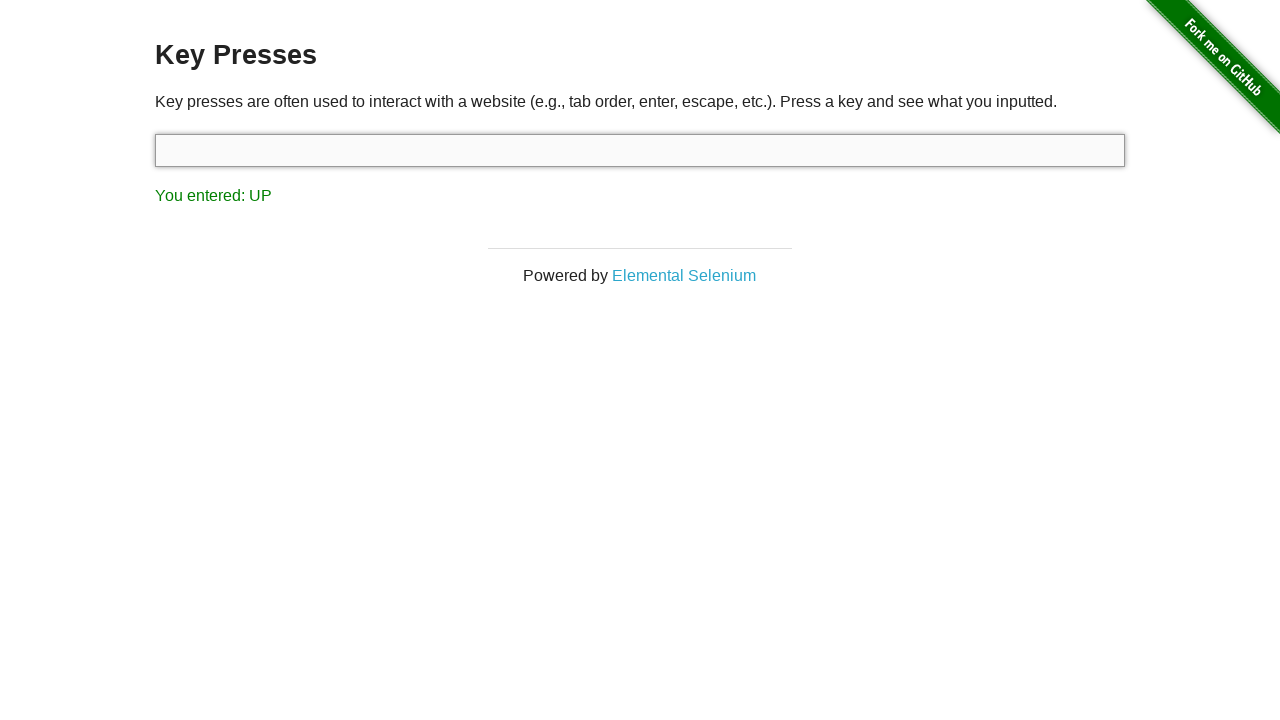

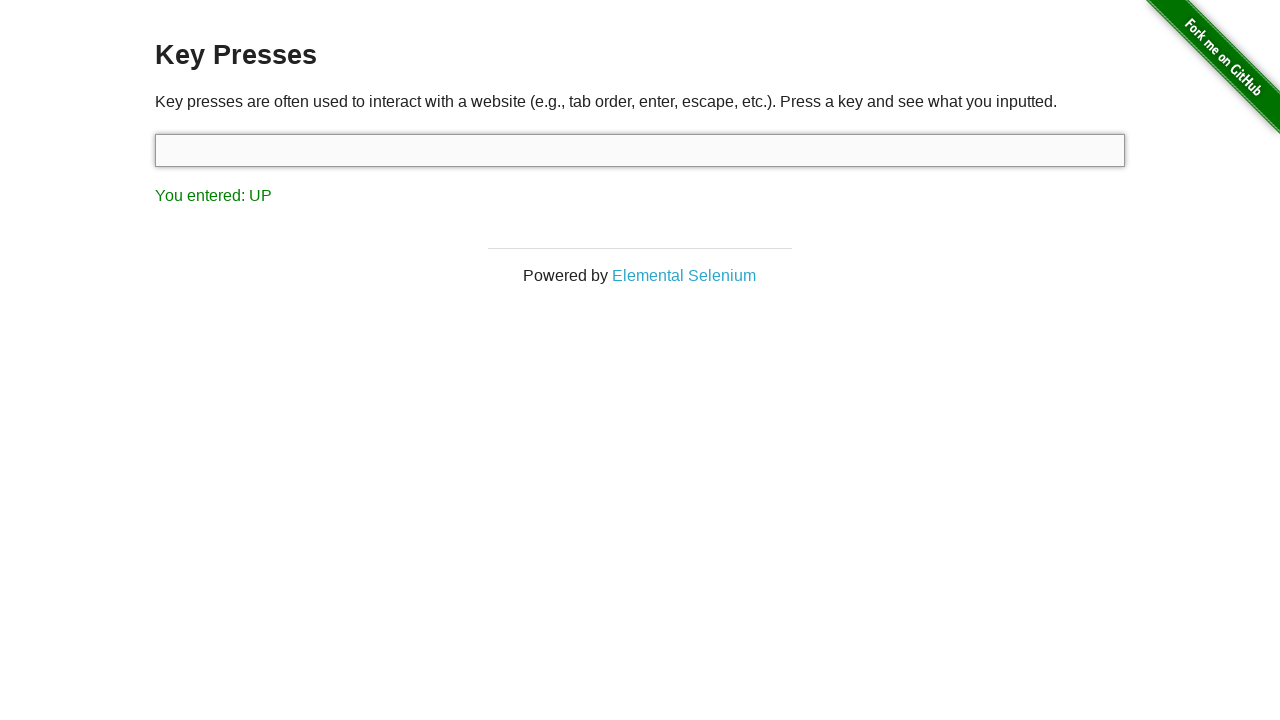